Tests a web form by filling in a text input field with "Selenium" and clicking the submit button, then verifying a message is displayed.

Starting URL: https://www.selenium.dev/selenium/web/web-form.html

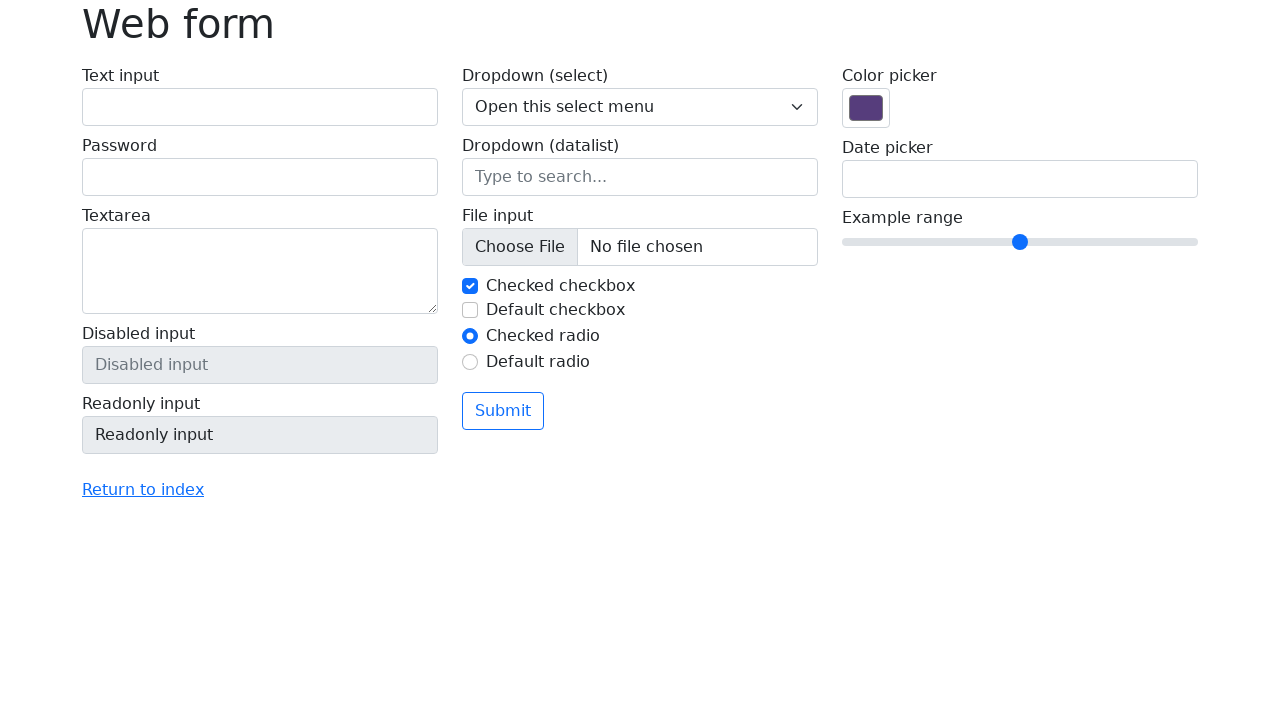

Filled text input field with 'Selenium' on input[name='my-text']
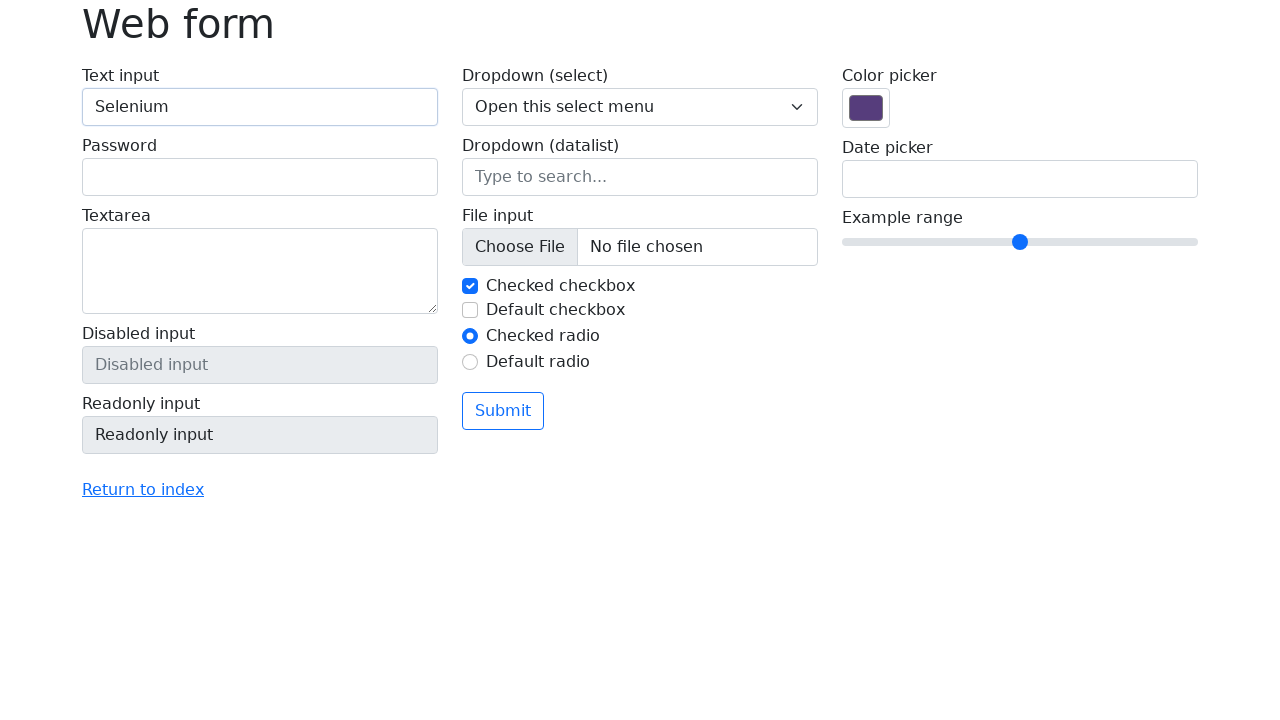

Clicked submit button at (503, 411) on button
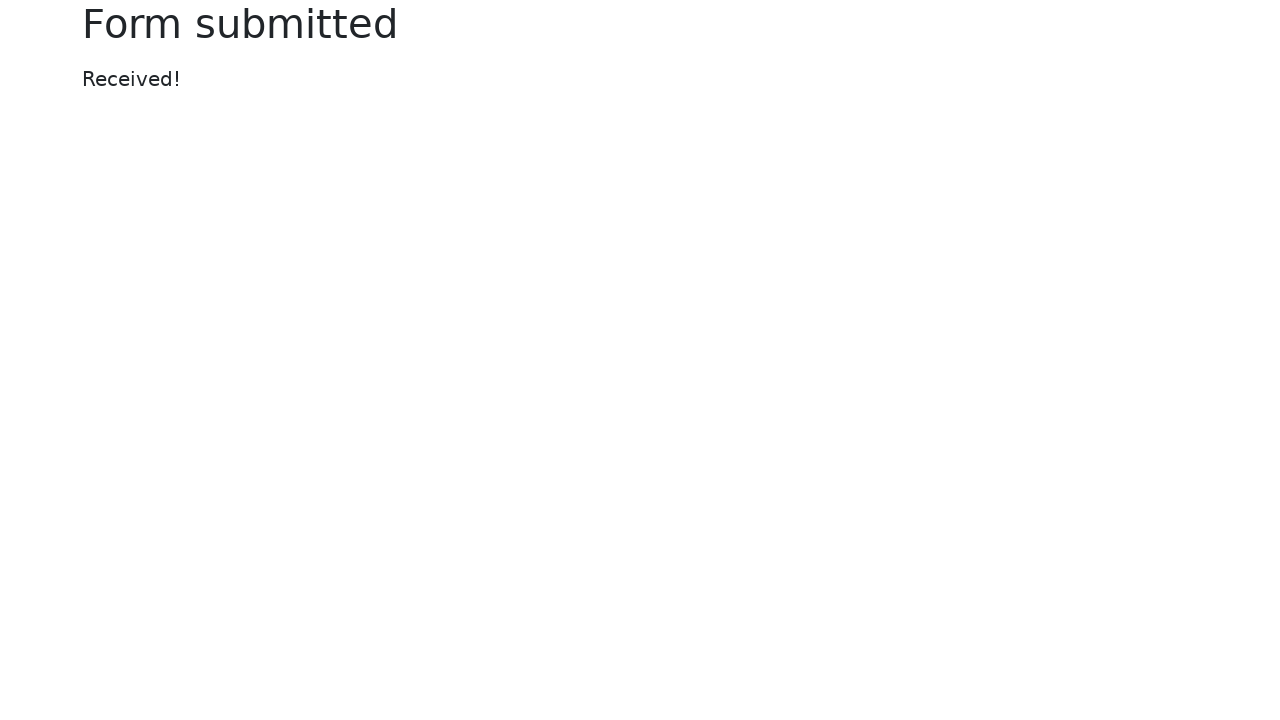

Message element appeared after form submission
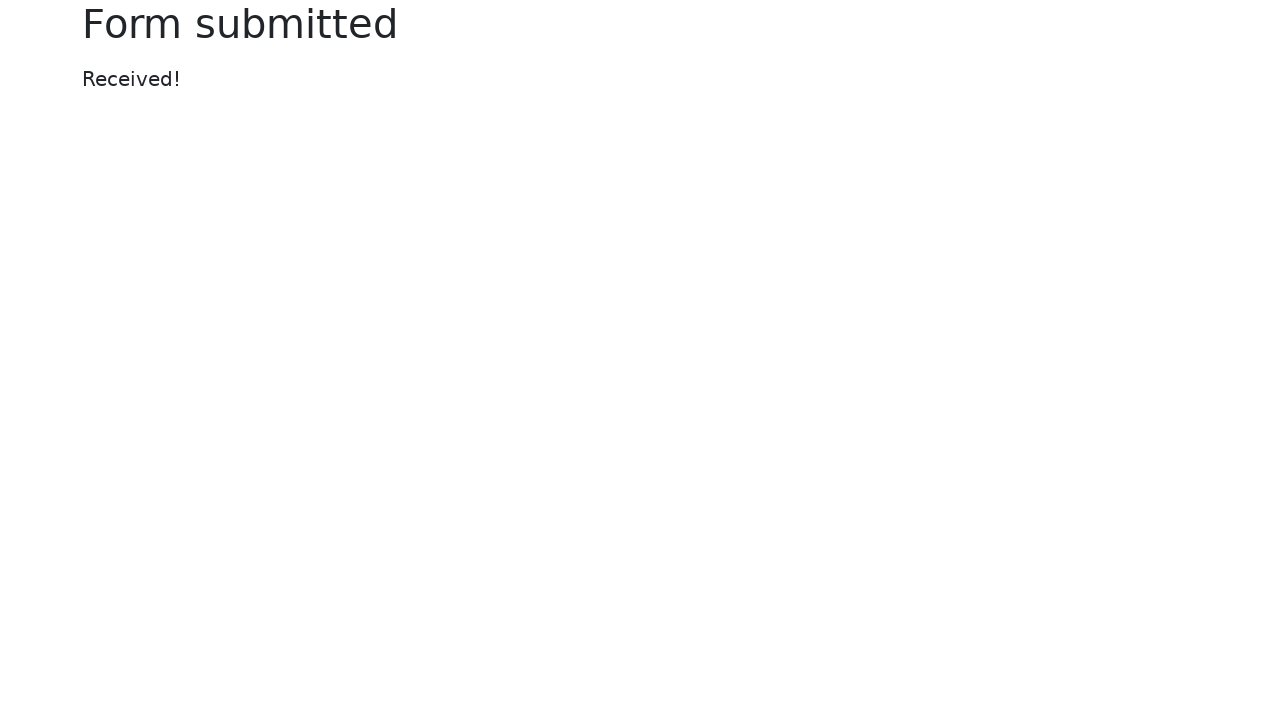

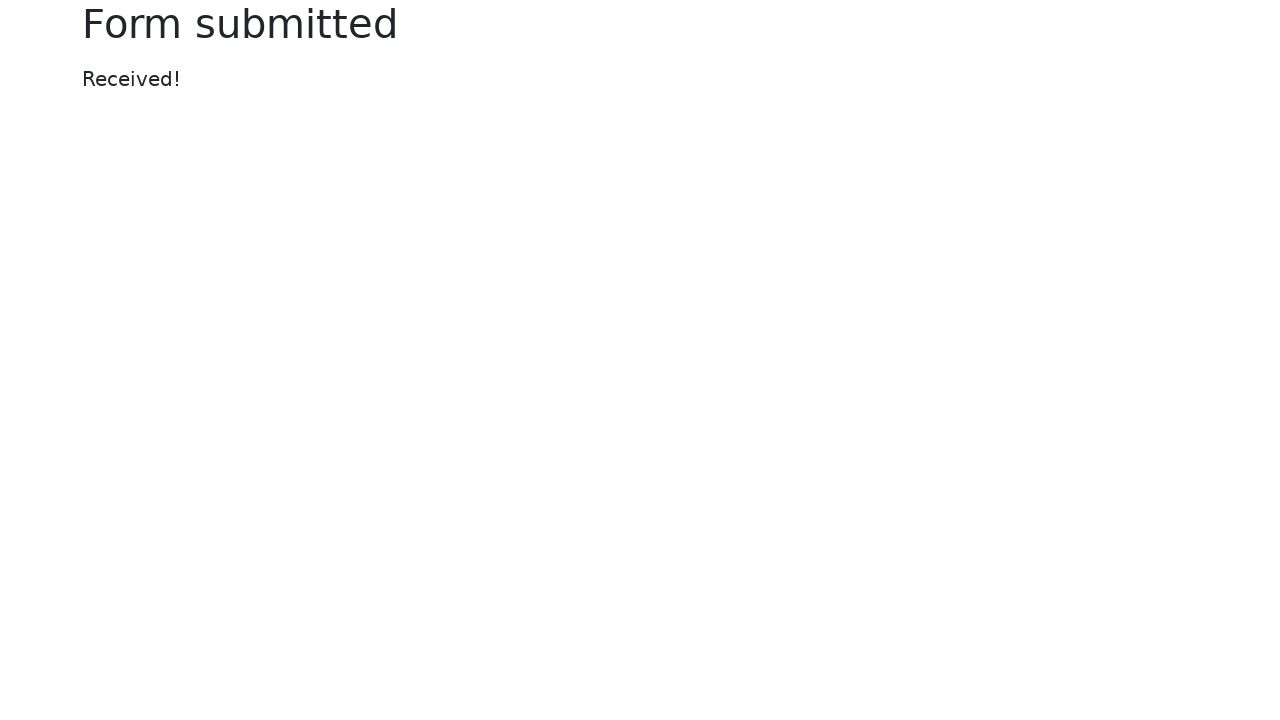